Tests right-click context menu functionality by performing a context click on an element, selecting the Copy option, and accepting the resulting alert

Starting URL: http://swisnl.github.io/jQuery-contextMenu/demo.html

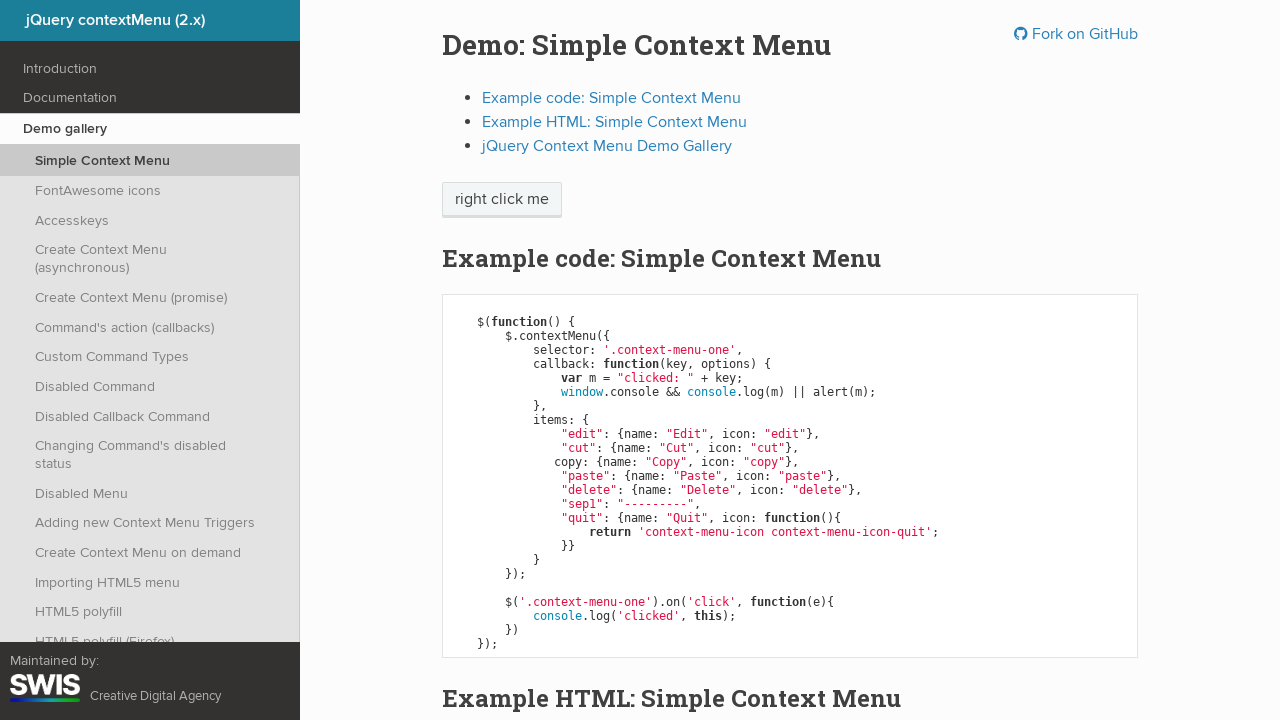

Located the element to right-click
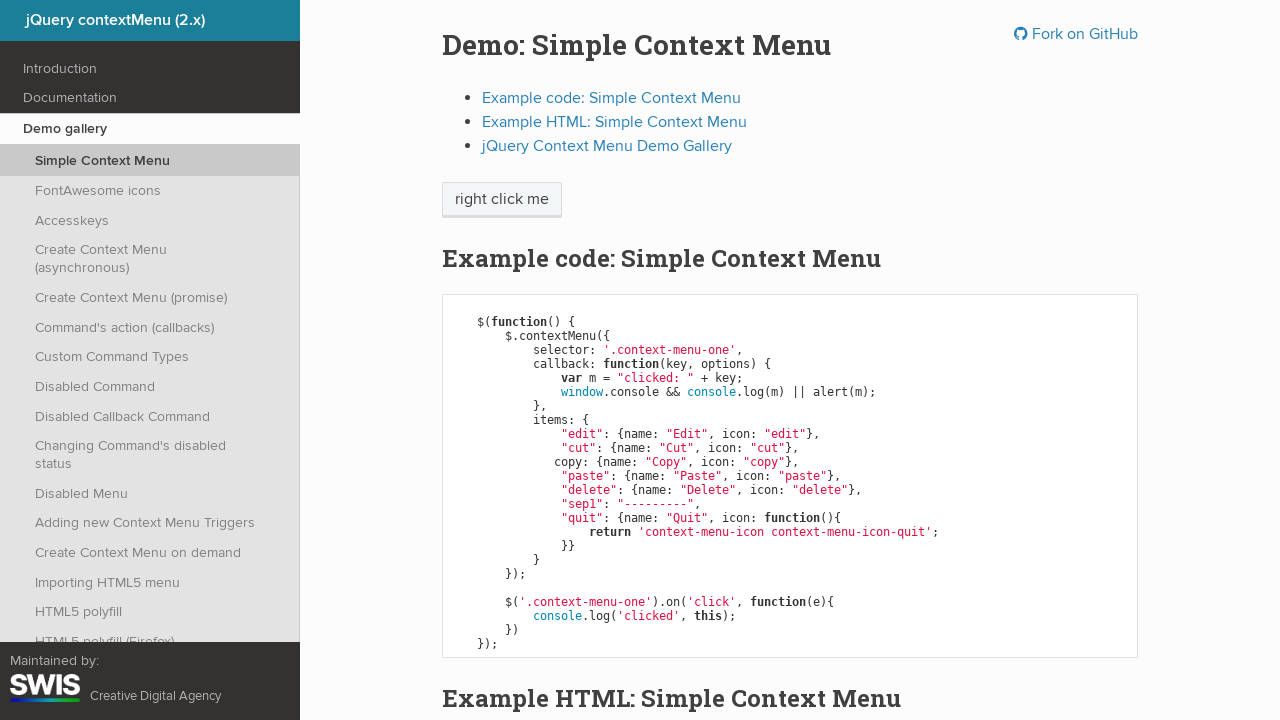

Performed right-click on the element at (502, 200) on xpath=/html/body/div/section/div/div/div/p/span
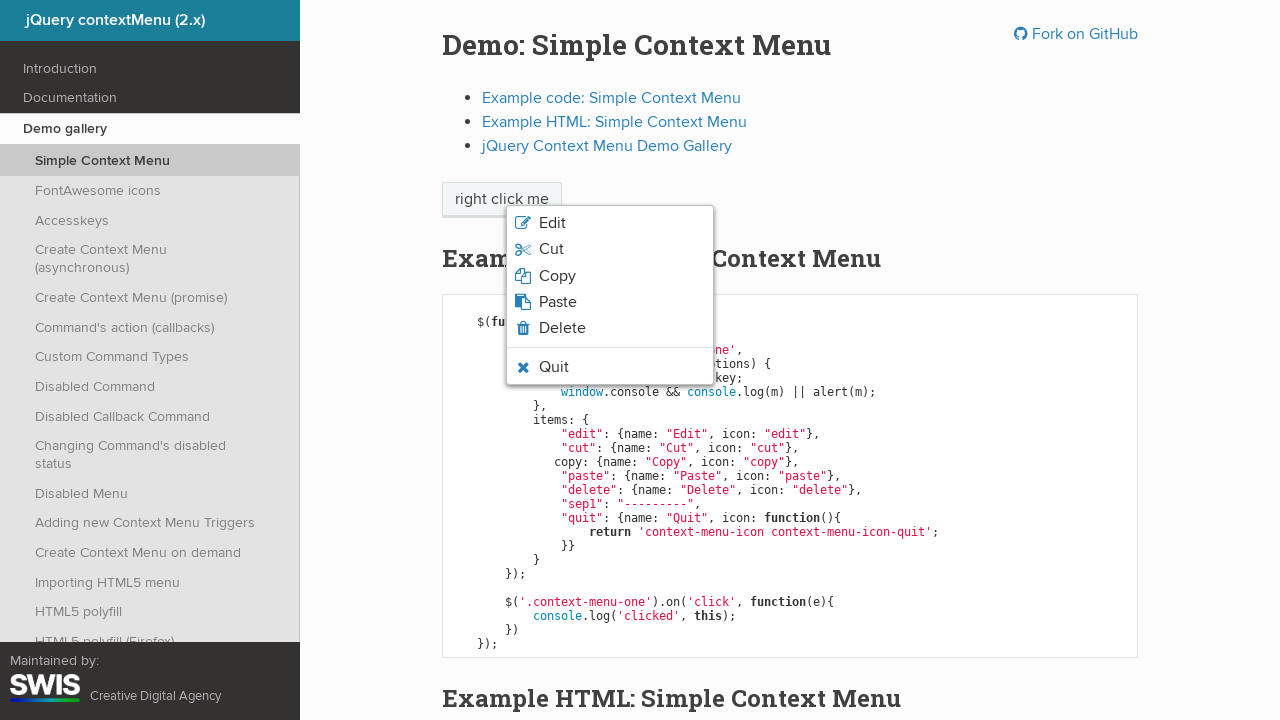

Clicked the 'Copy' option in the context menu at (557, 276) on xpath=/html/body/ul/li[3]/span
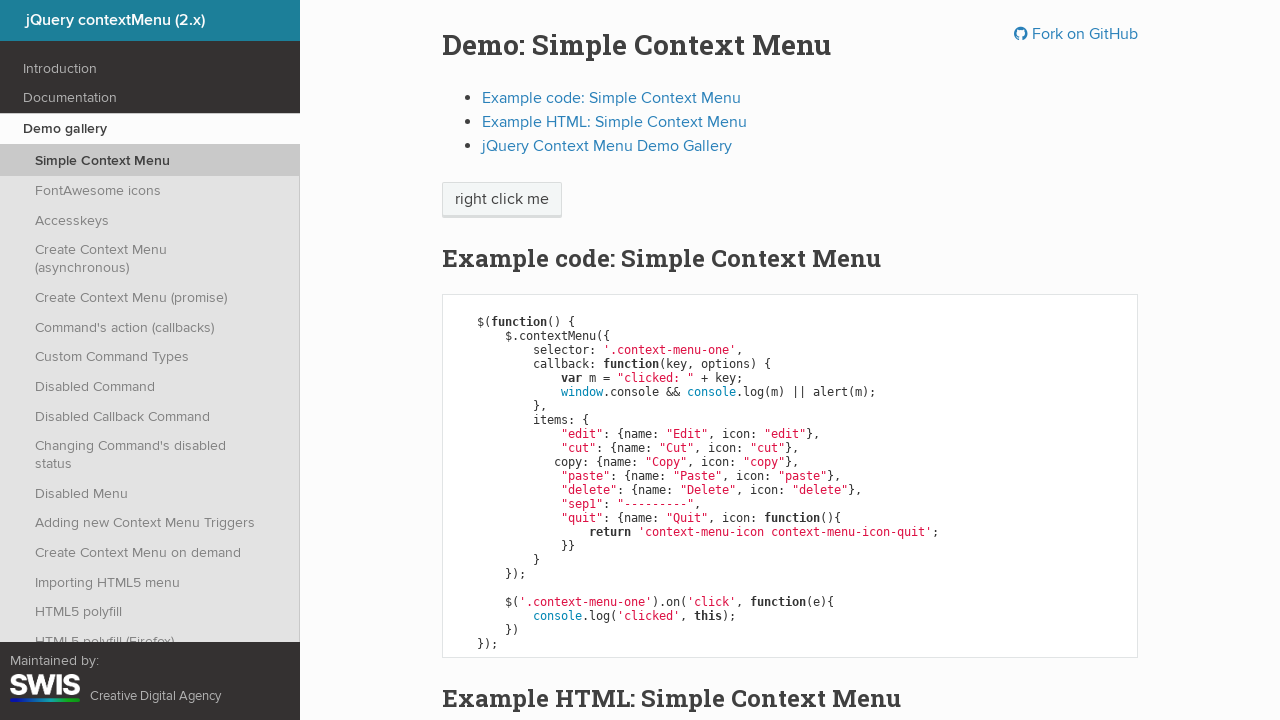

Set up handler to accept alert dialog
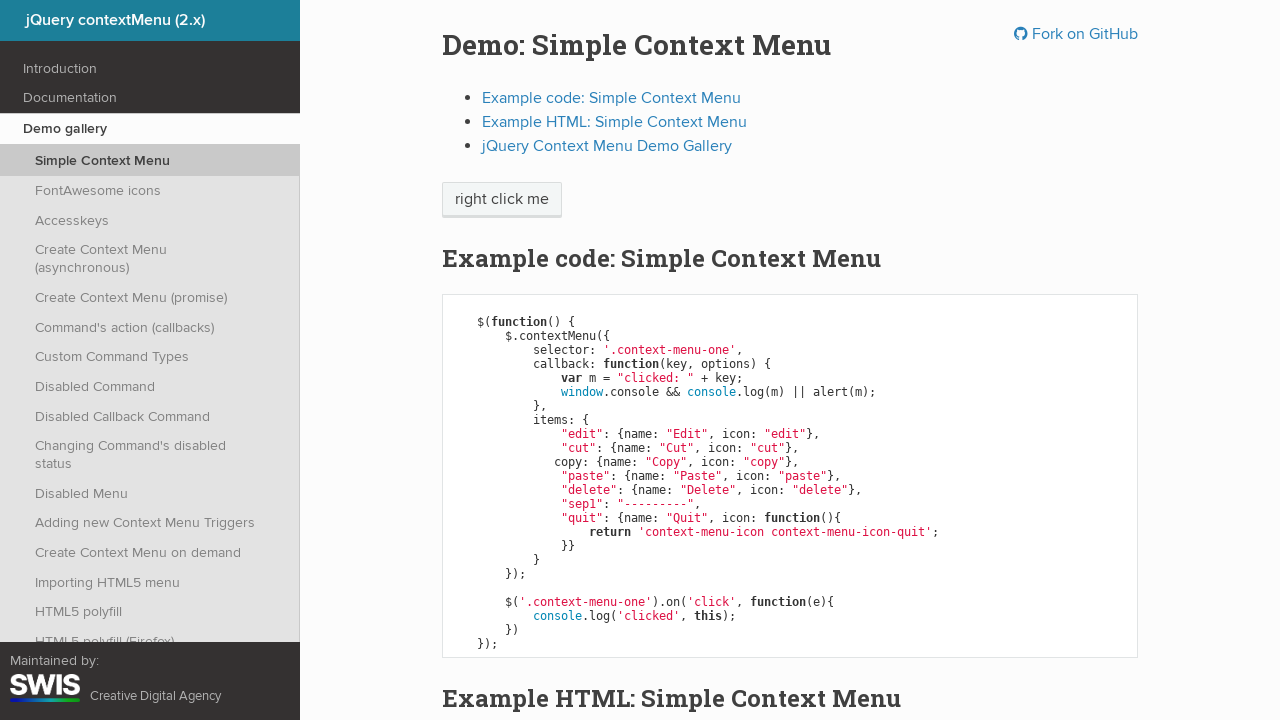

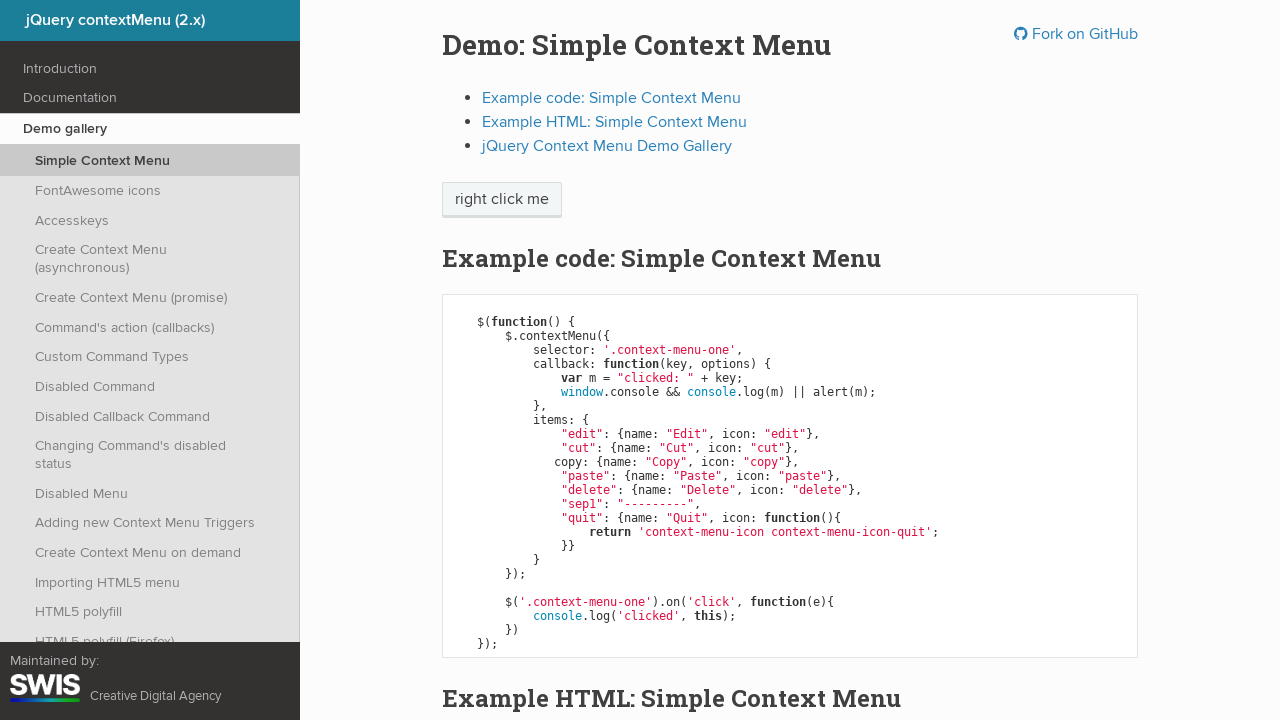